Tests form interactions on a practice Angular website by selecting radio buttons, checkboxes, dropdown options, filling password field, submitting the form, and navigating to the shop page to add a product to cart.

Starting URL: https://rahulshettyacademy.com/angularpractice/

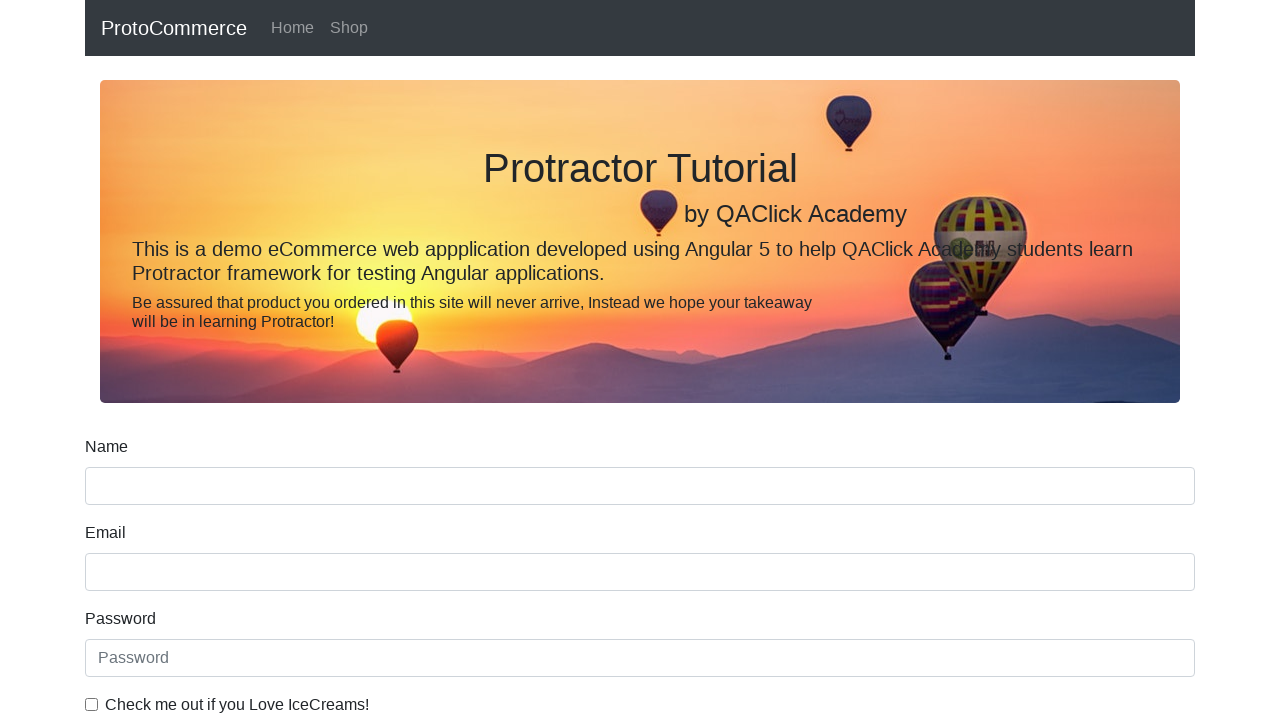

Selected 'Employed' radio button at (326, 360) on internal:label="Employed"i
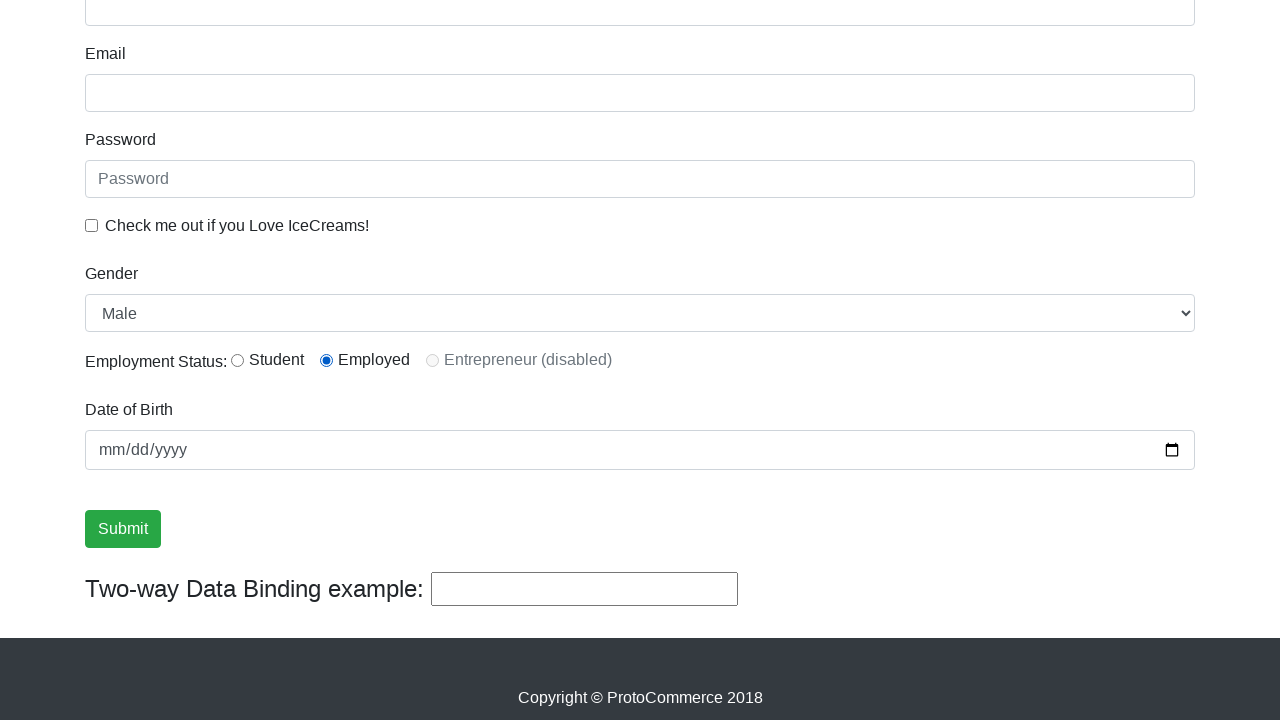

Checked ice cream checkbox at (92, 225) on internal:label="Check me out if you Love IceCreams!"i
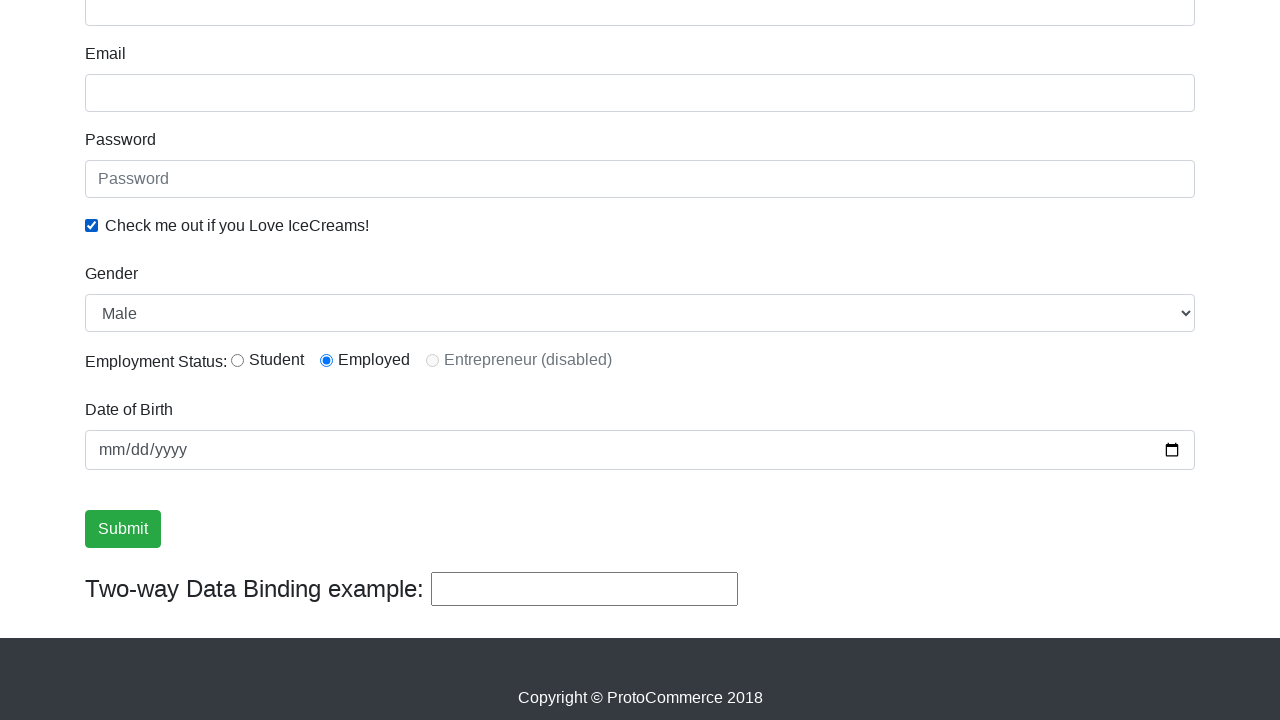

Selected 'Male' from Gender dropdown on internal:label="Gender"i
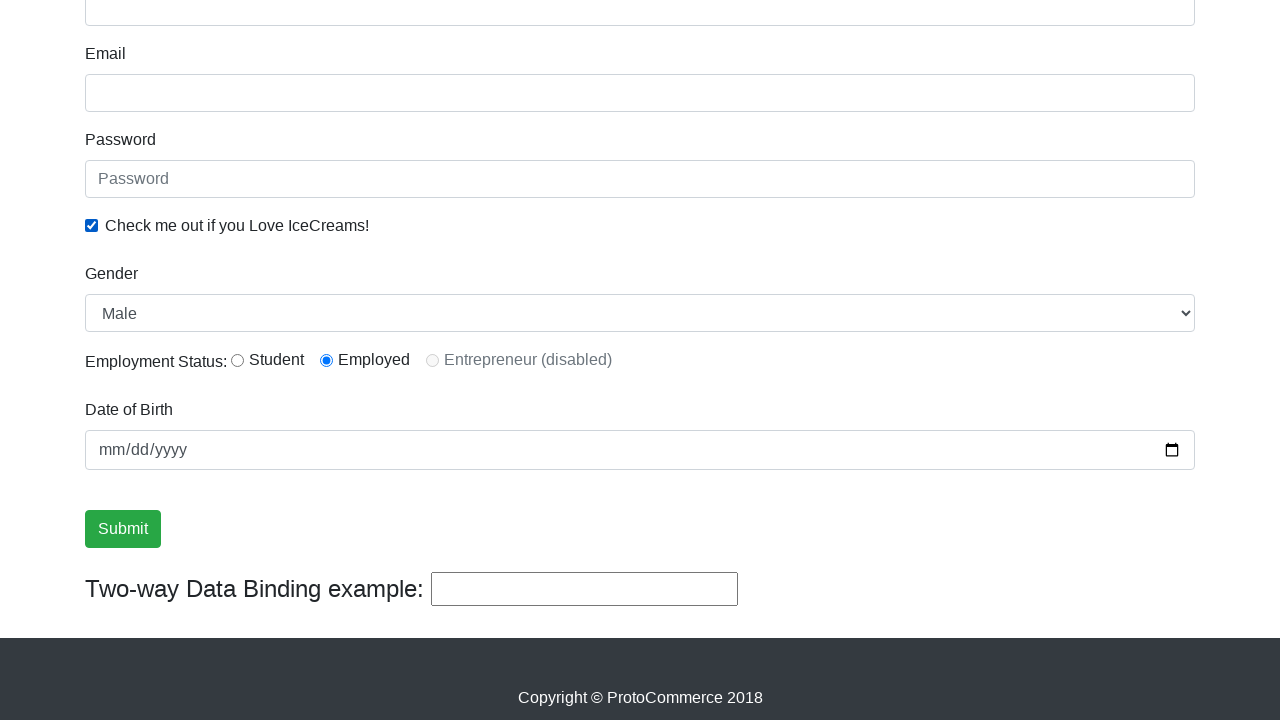

Filled password field with 'Basava@123' on internal:attr=[placeholder="Password"i]
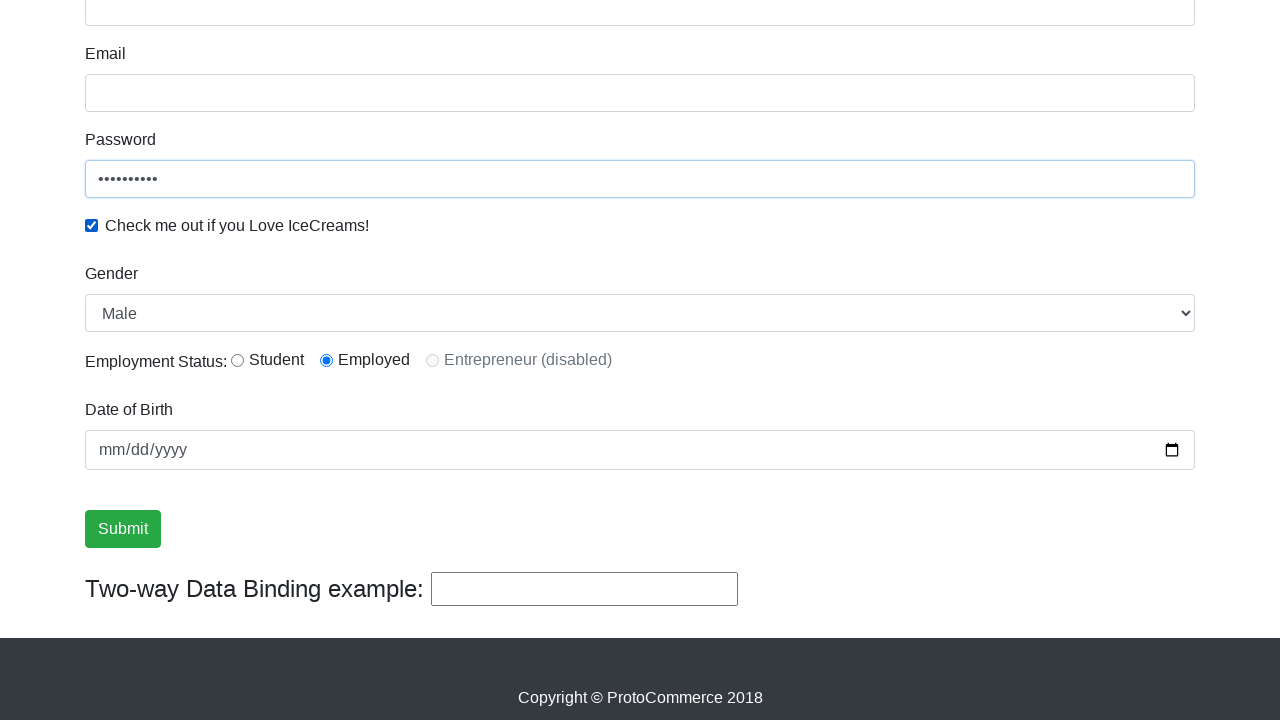

Clicked Submit button at (123, 529) on internal:role=button[name="Submit"i]
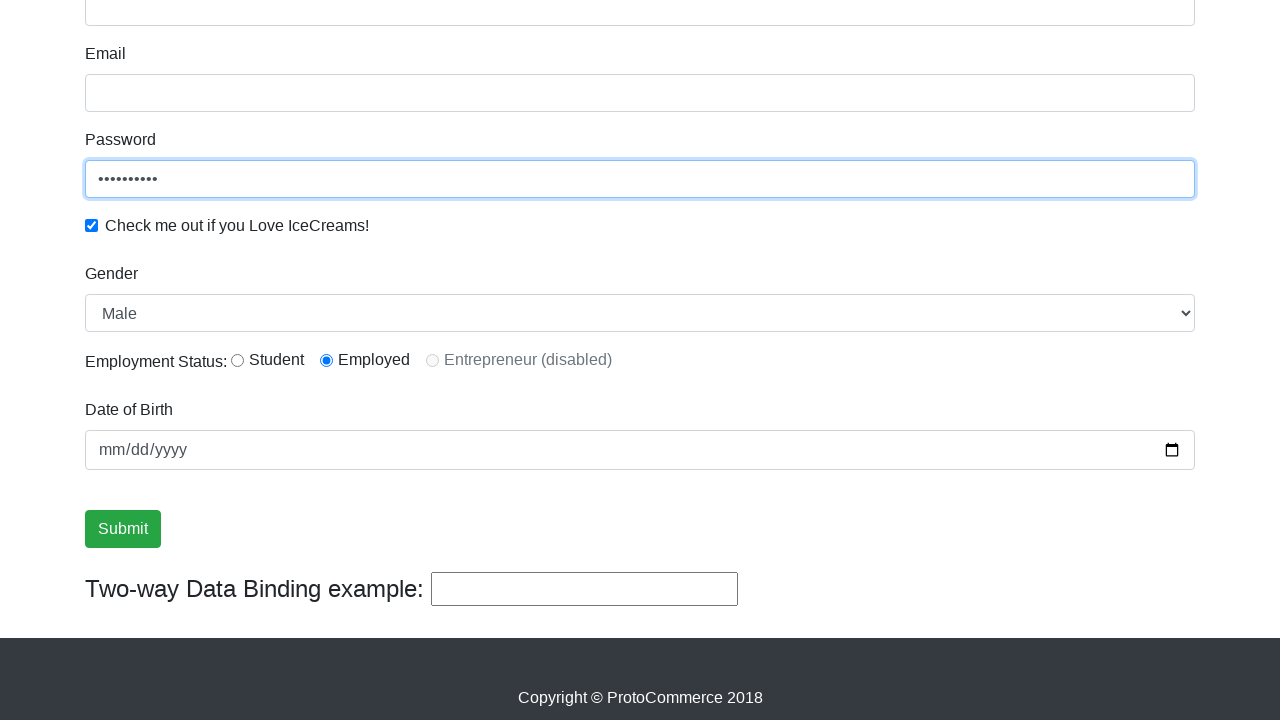

Verified success message is visible
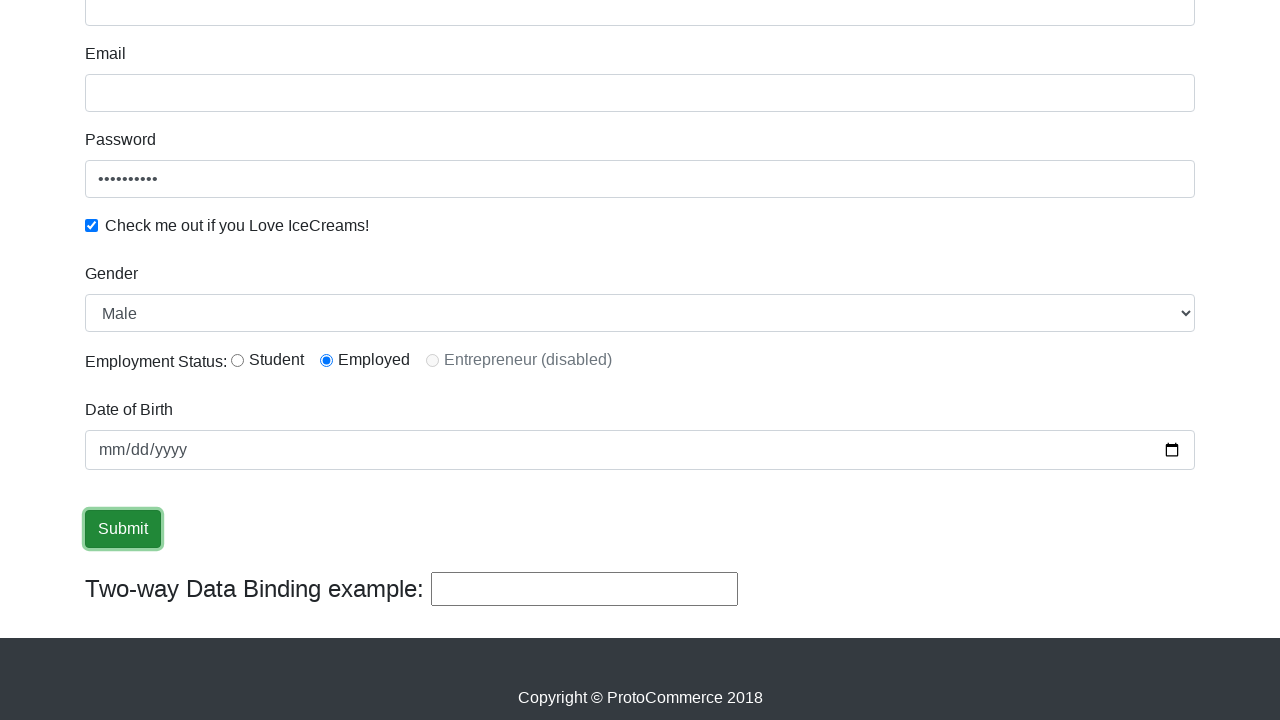

Navigated to Shop page at (349, 28) on internal:role=link[name="Shop"i]
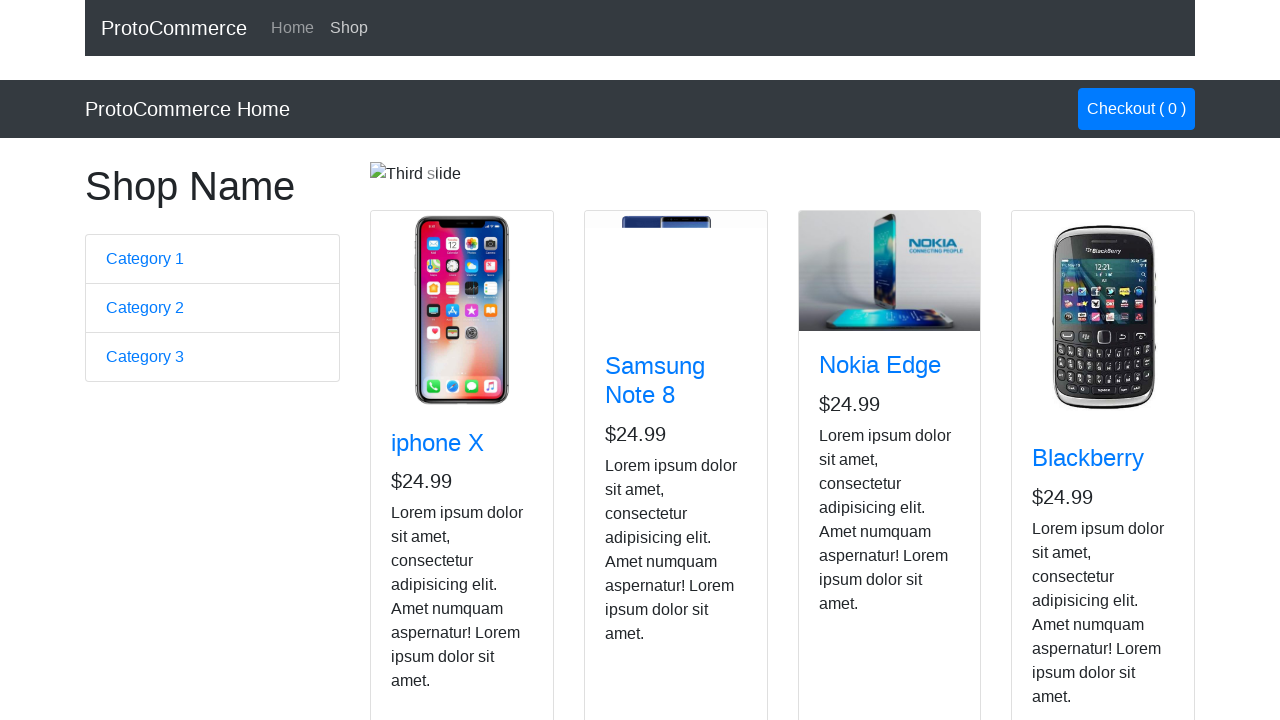

Added Nokia Edge product to cart at (854, 528) on app-card >> internal:has-text="Nokia Edge"i >> internal:role=button
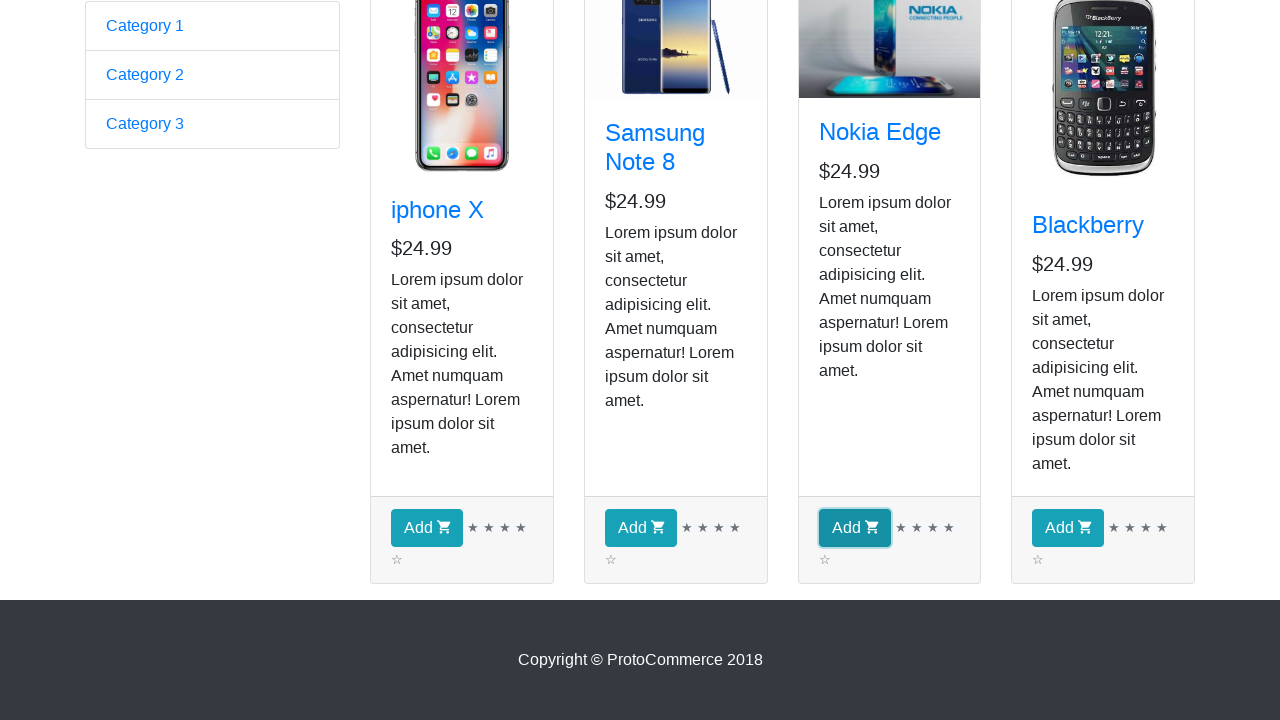

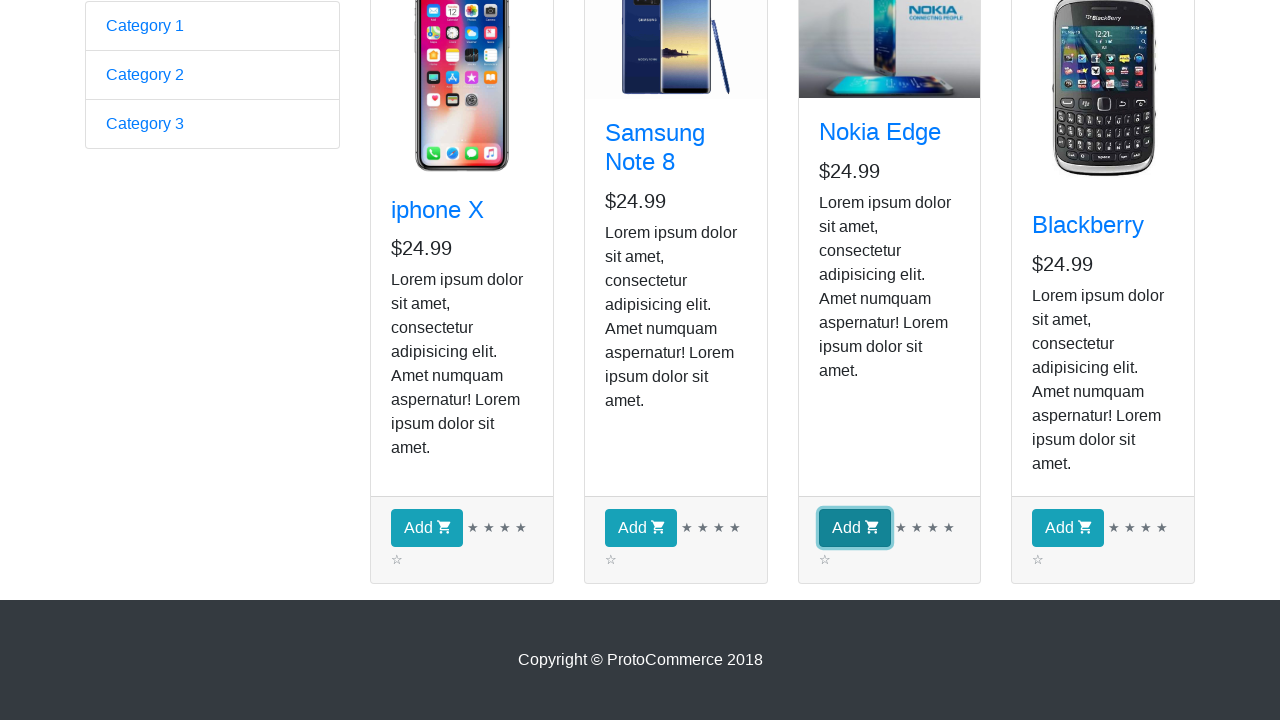